Tests progress bar functionality by clicking start button and waiting for reset button to appear, then clicking reset

Starting URL: https://demoqa.com/progress-bar

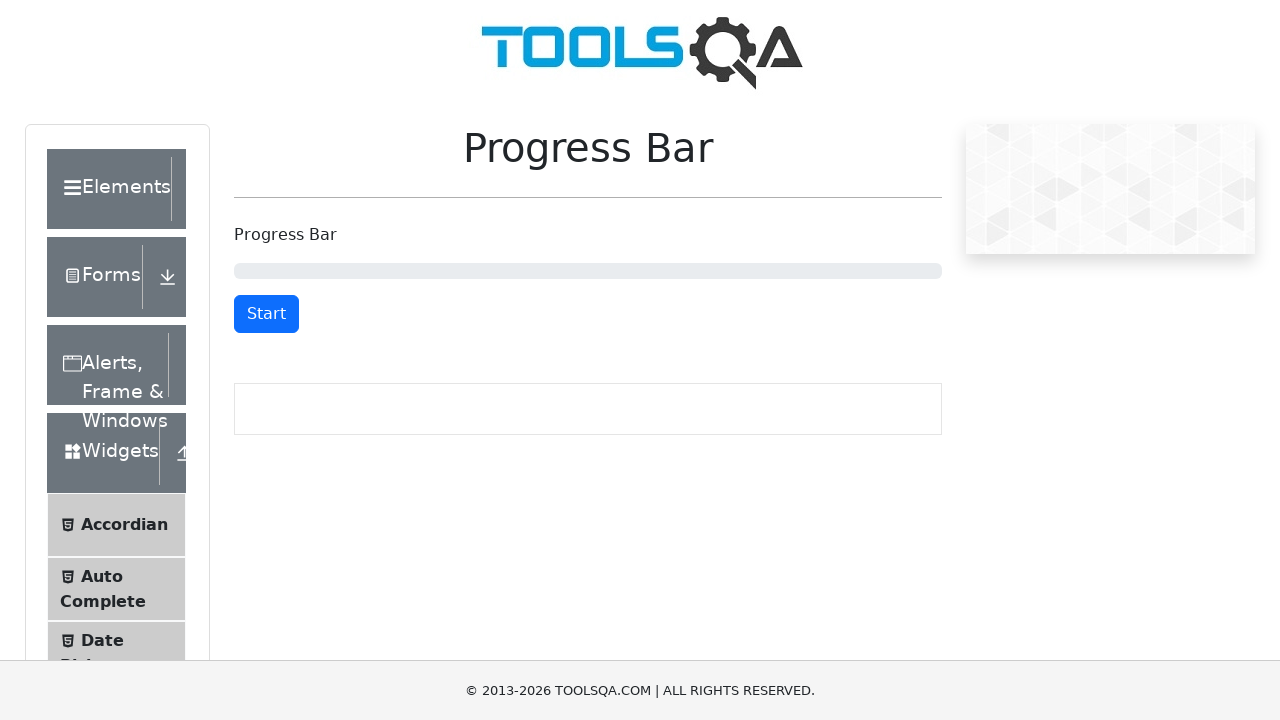

Clicked start button to begin progress bar at (266, 314) on button#startStopButton
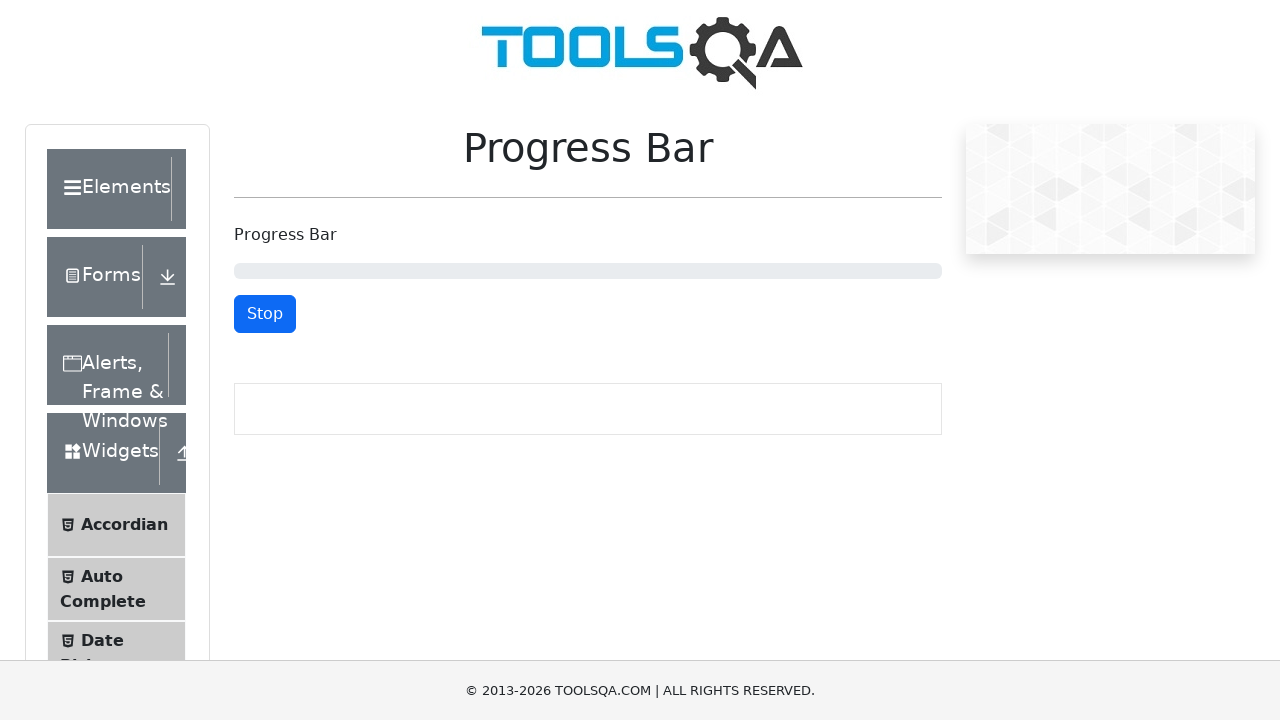

Progress bar completed and reset button became visible
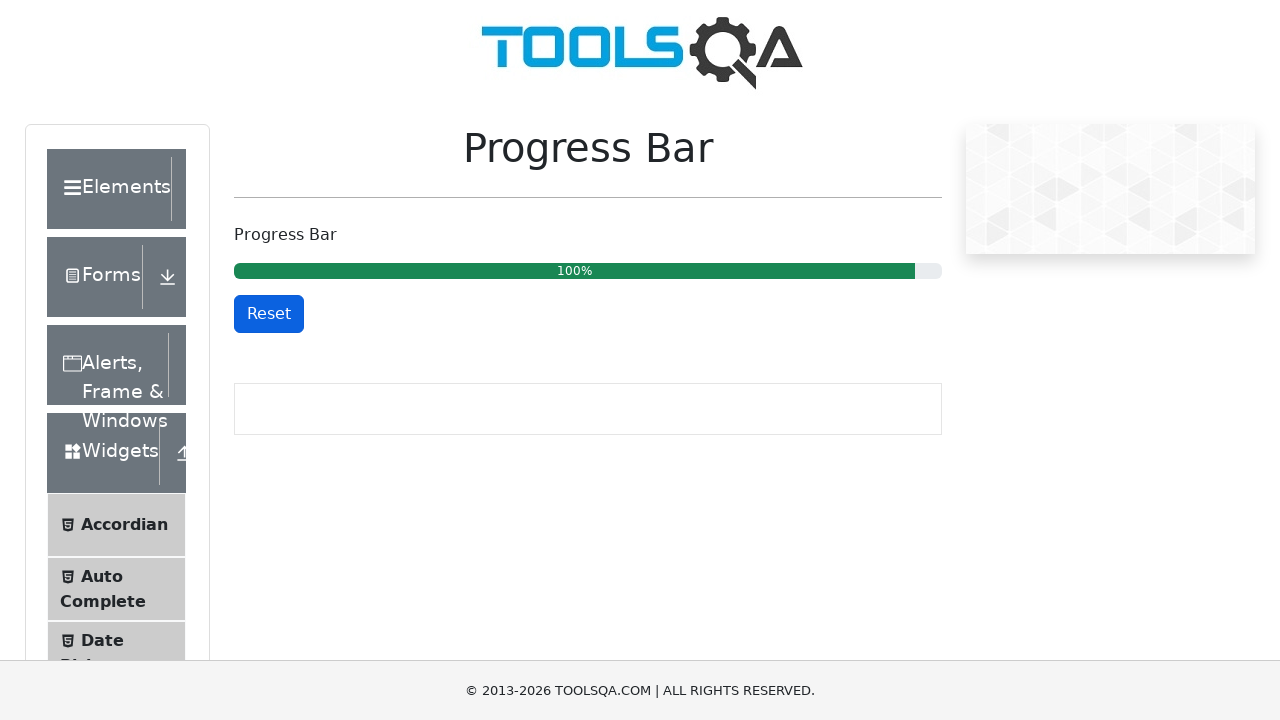

Clicked reset button to reset progress bar at (269, 314) on button#resetButton
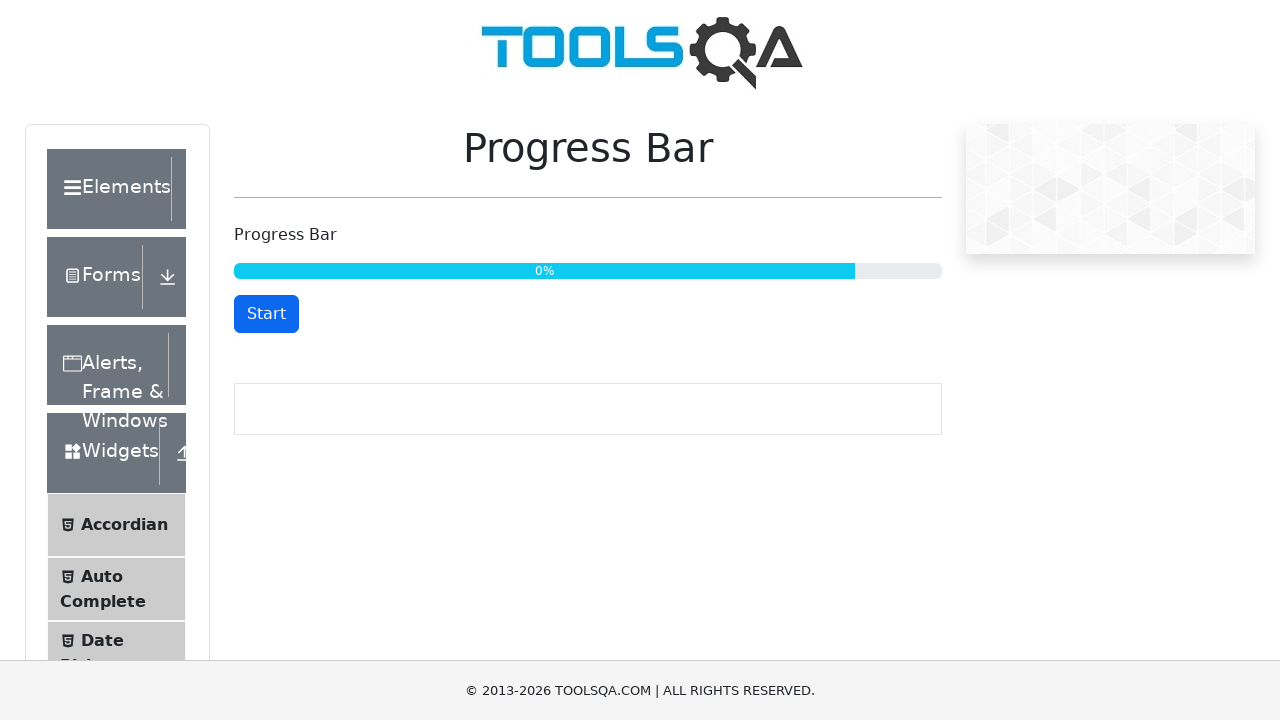

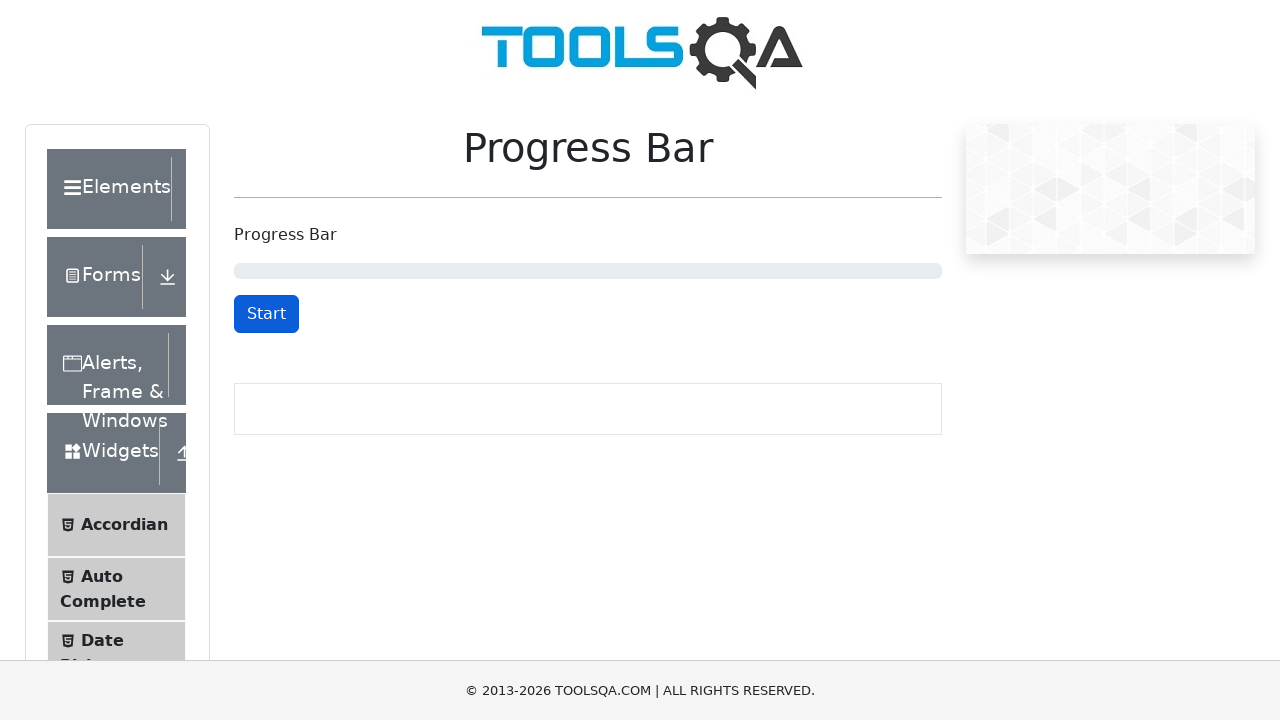